Tests nested iframe handling by filling form fields in the main page and within nested frames, demonstrating frame switching between parent and child frames.

Starting URL: https://www.hyrtutorials.com/p/frames-practice.html

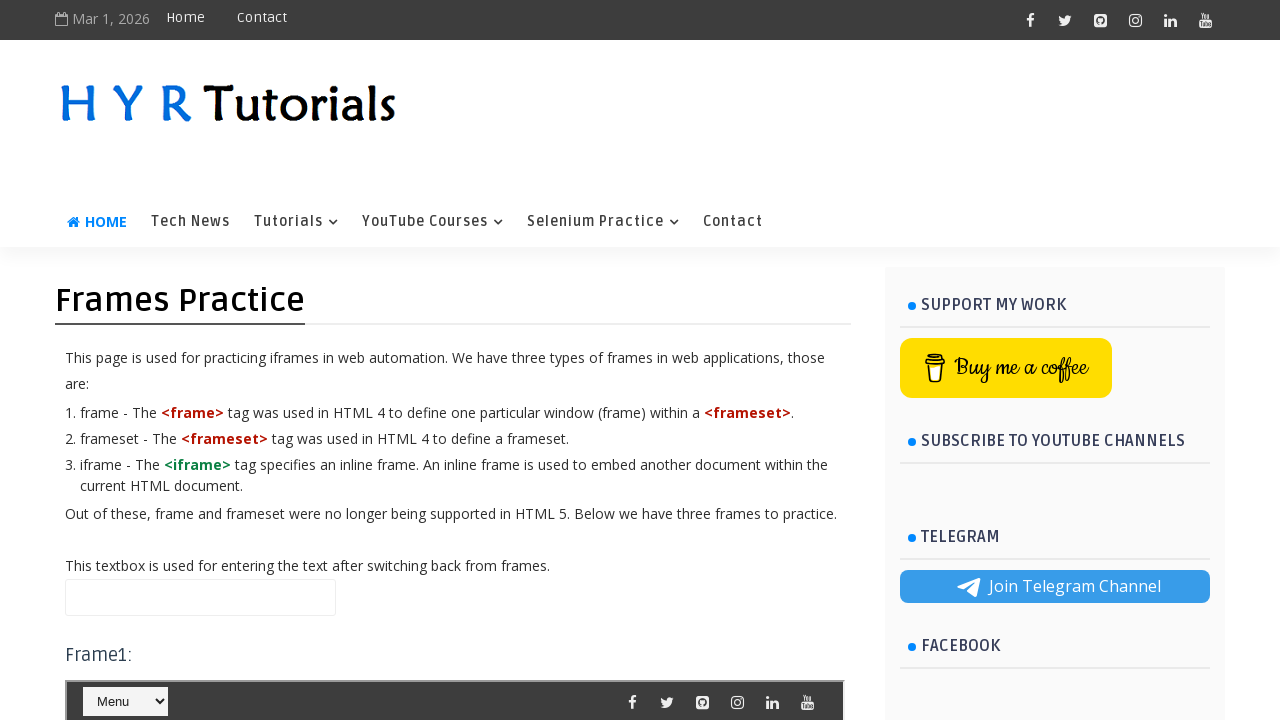

Filled name field in main page with 'nitheesh' on #name
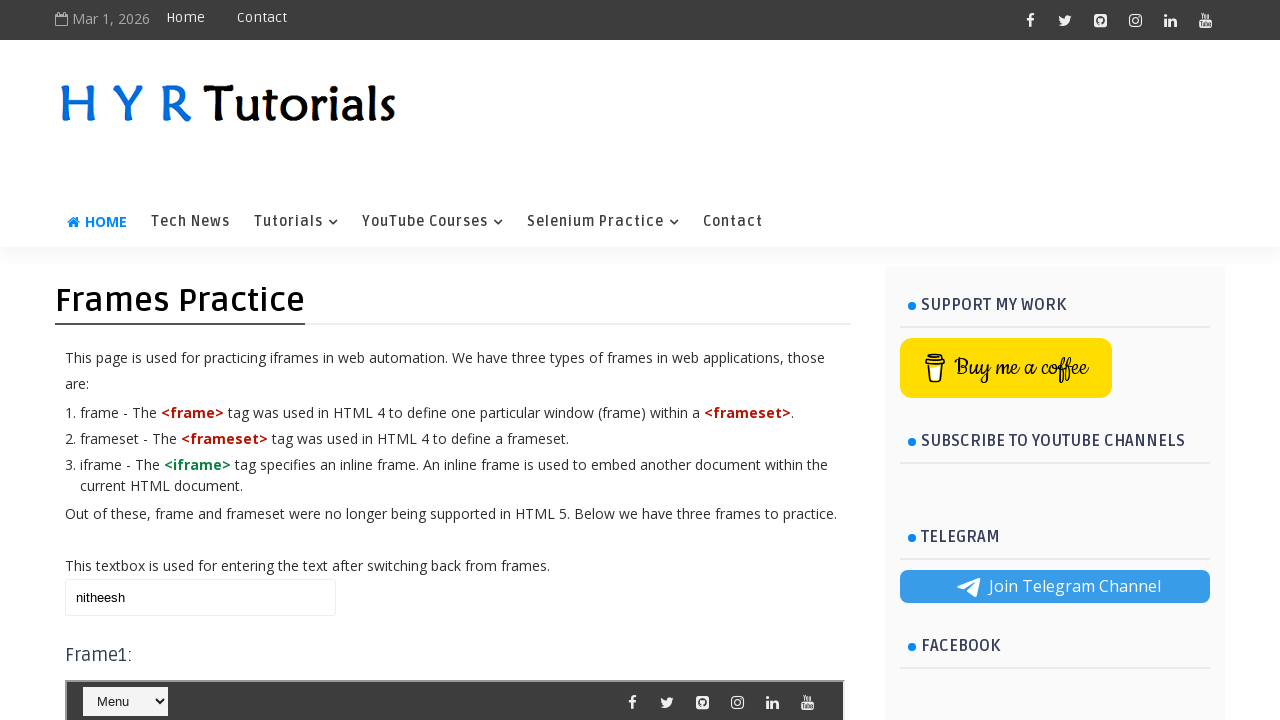

Located outer frame (frm3)
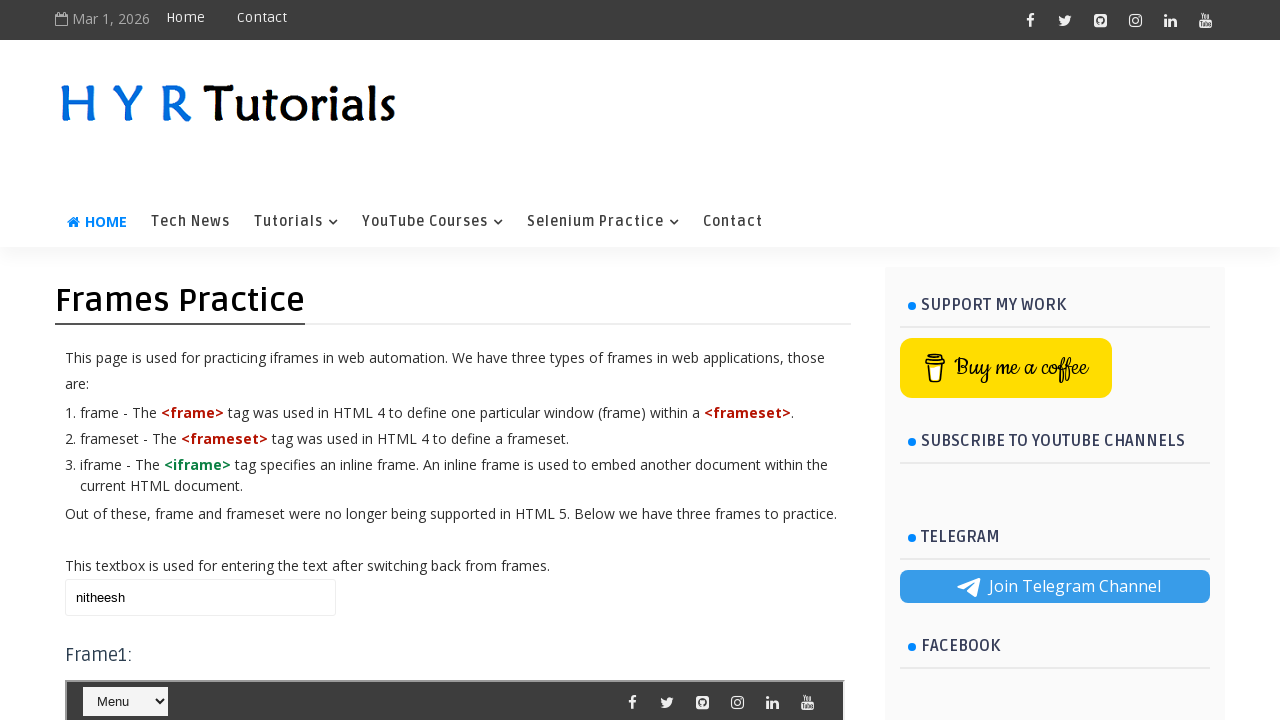

Located inner nested frame (frm2) within frm3
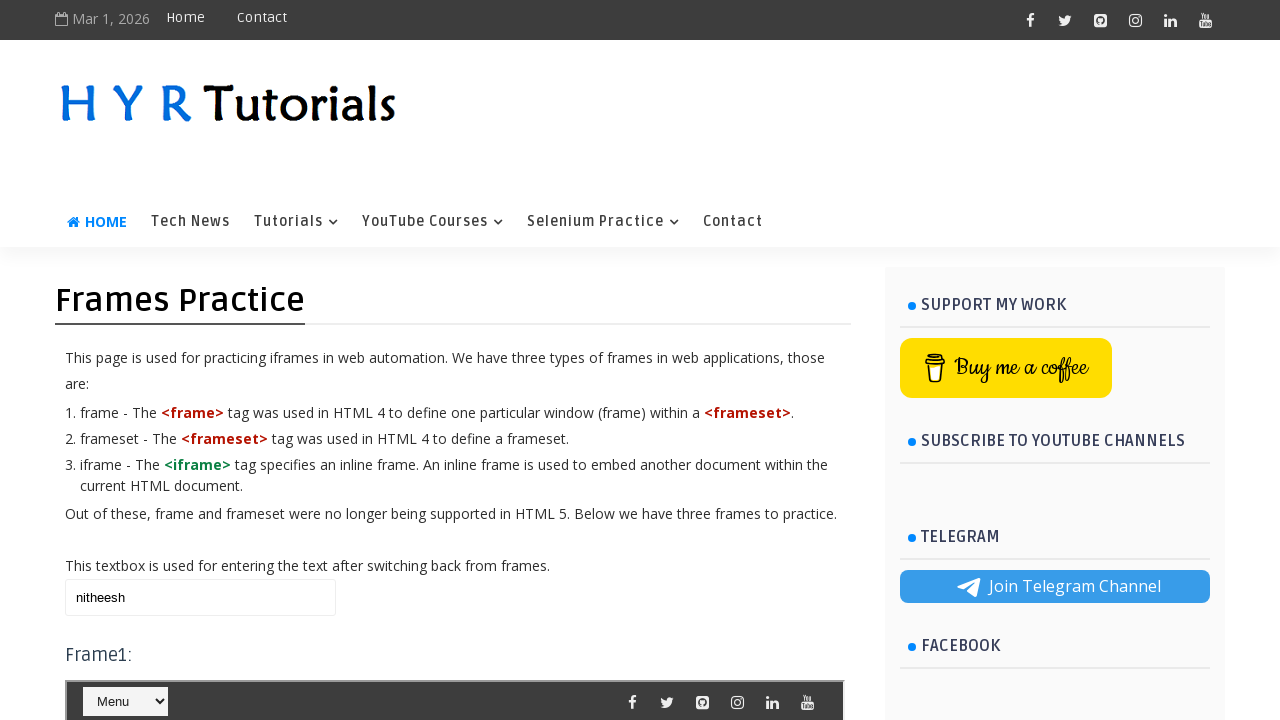

Filled firstName field in nested frame (frm2) with 'nitheesh' on #frm3 >> internal:control=enter-frame >> #frm2 >> internal:control=enter-frame >
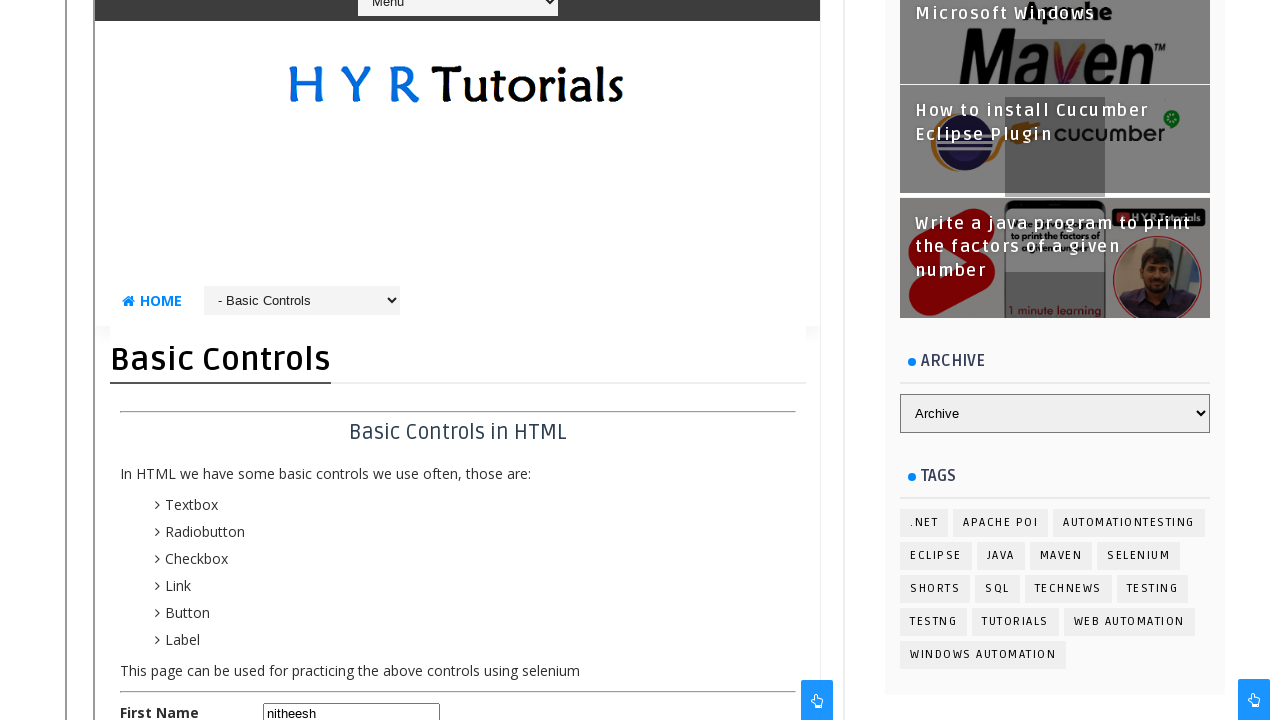

Filled name field in parent frame (frm3) with 'vsus' on #frm3 >> internal:control=enter-frame >> #name
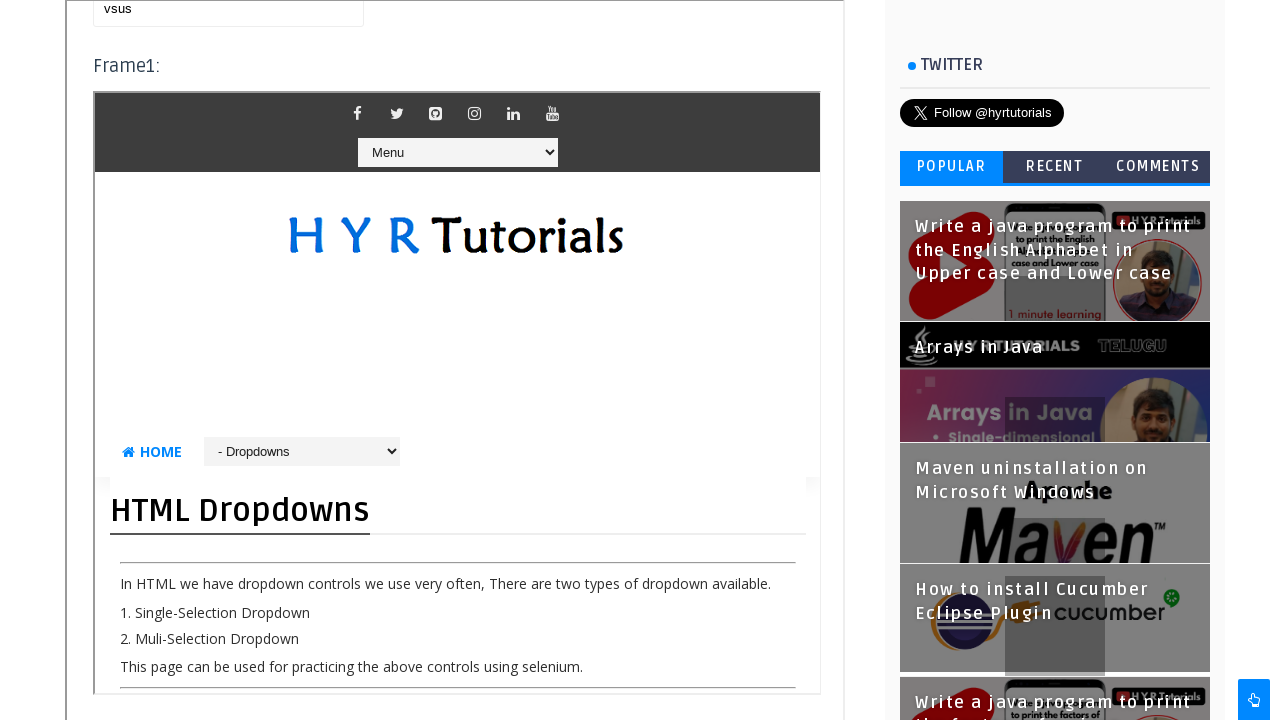

Cleared name field in main page (switched back to default content) on #name
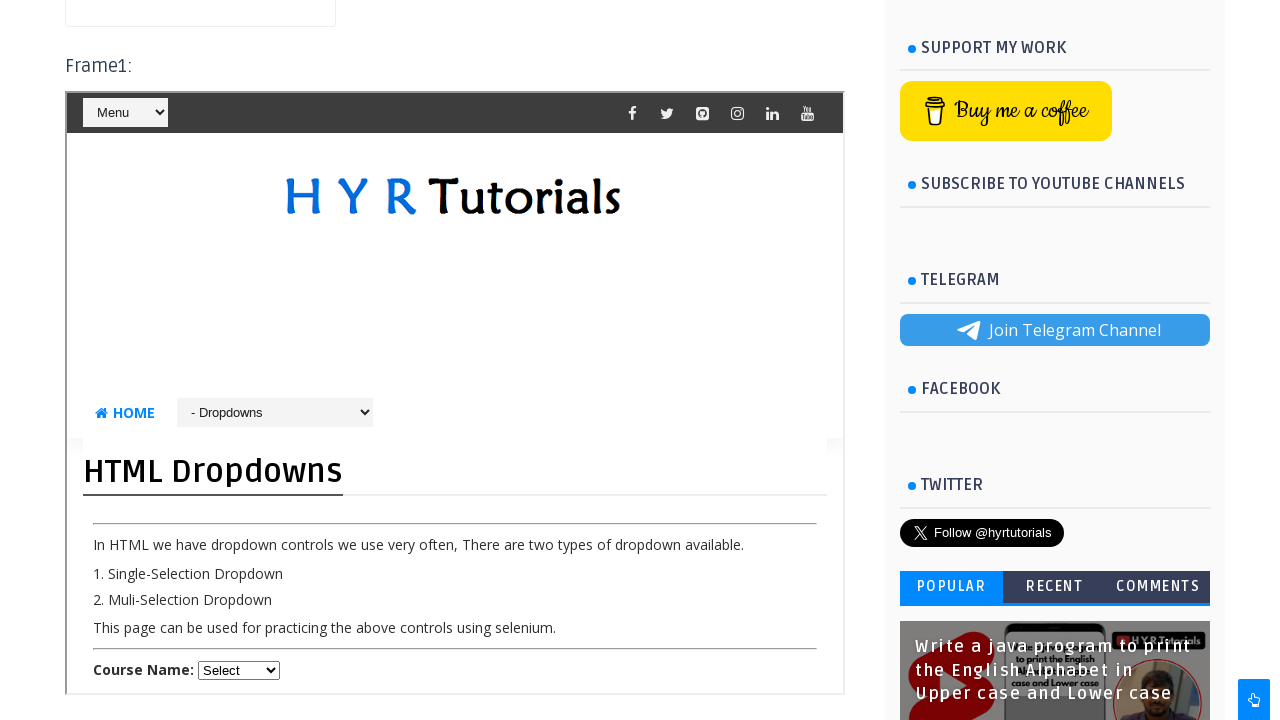

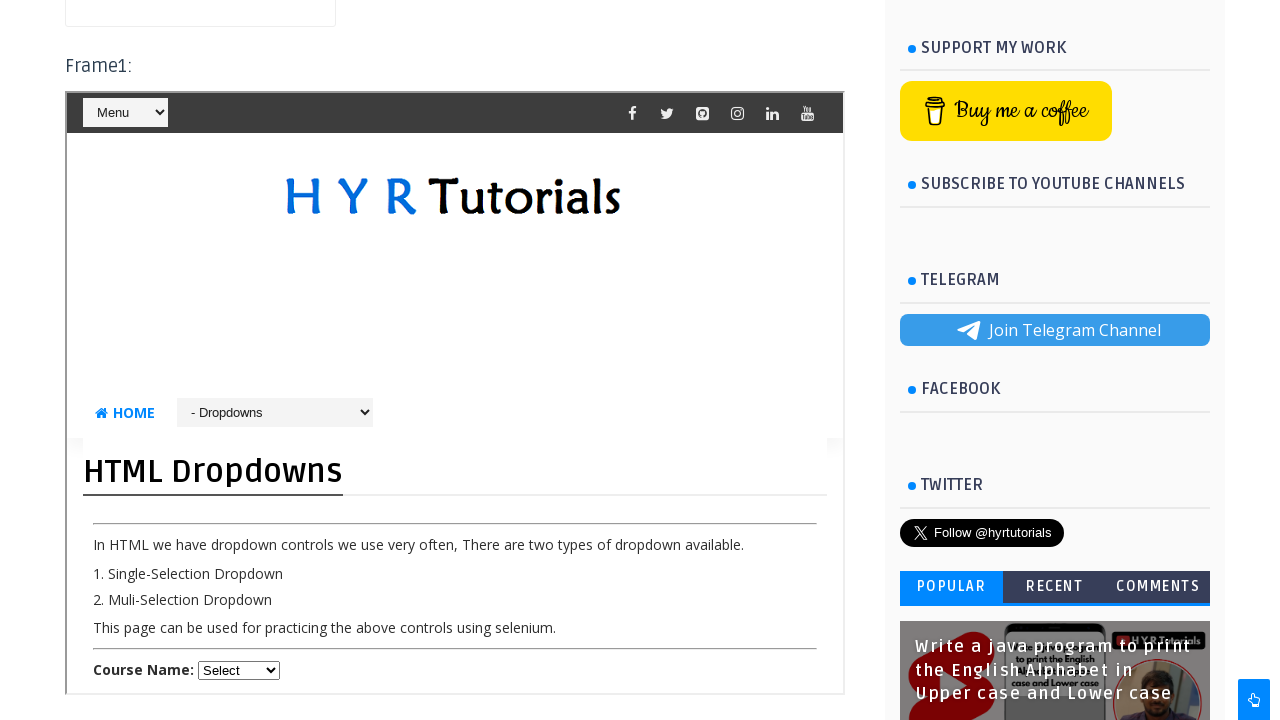